Tests frame interaction by locating a frame using its URL and clicking a button inside it

Starting URL: https://leafground.com/frame.xhtml

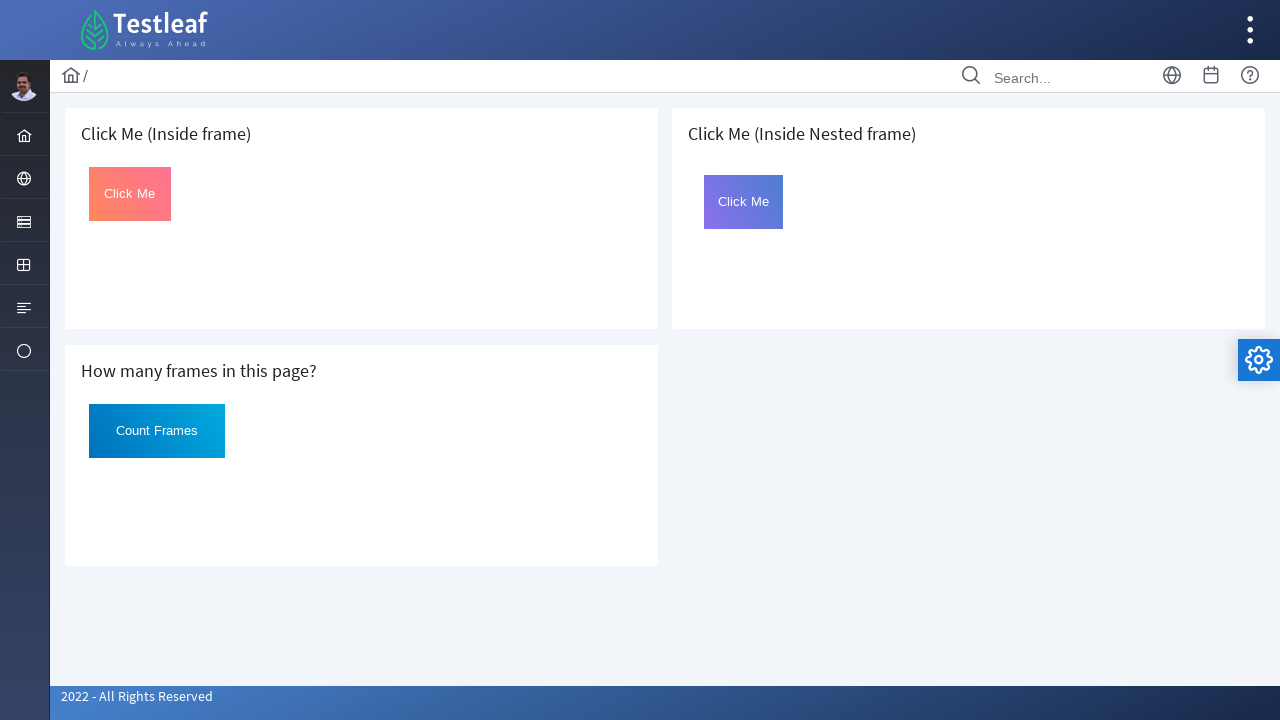

Located frame with URL https://leafground.com/default.xhtml
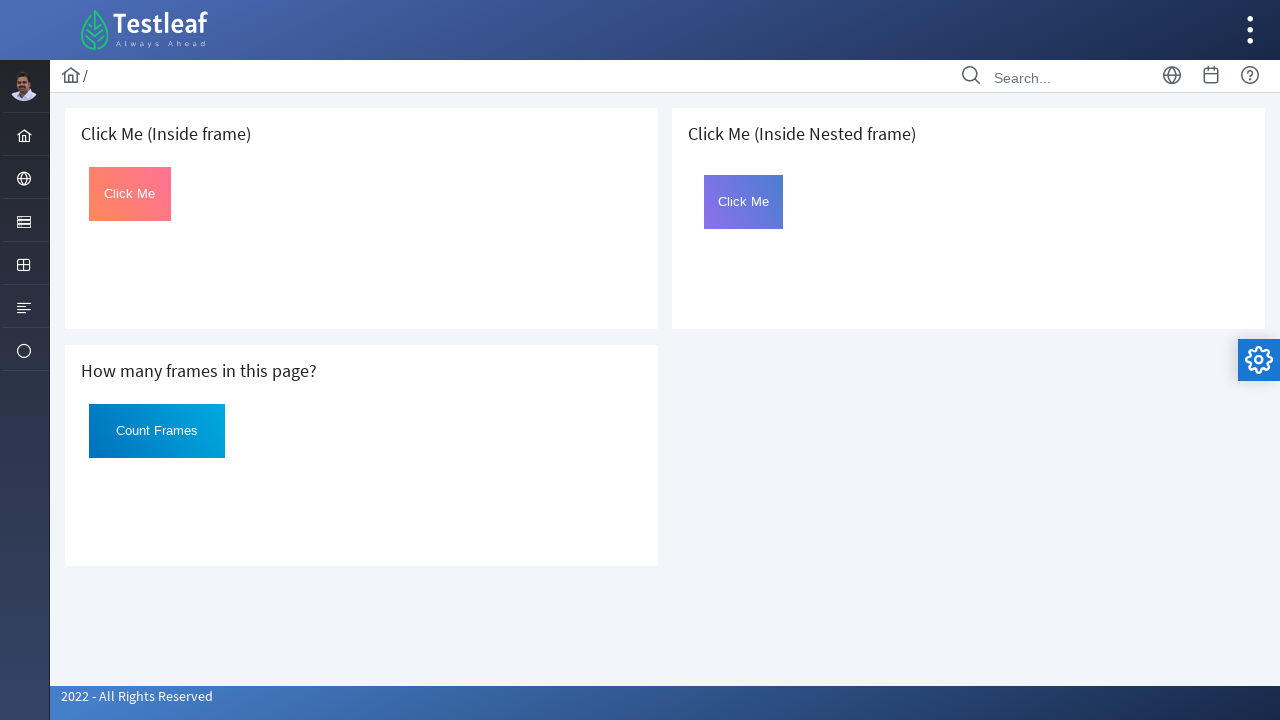

Clicked button with id 'Click' inside the frame at (130, 194) on #Click
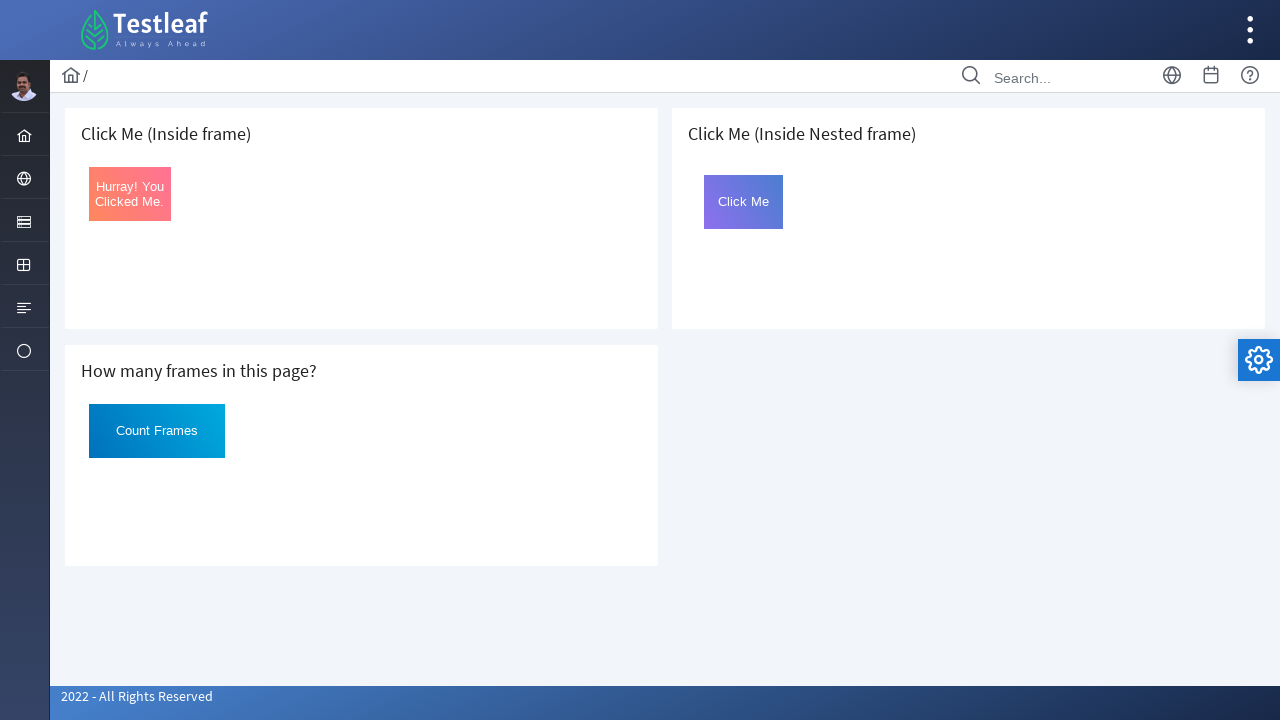

Waited 3 seconds for action to complete
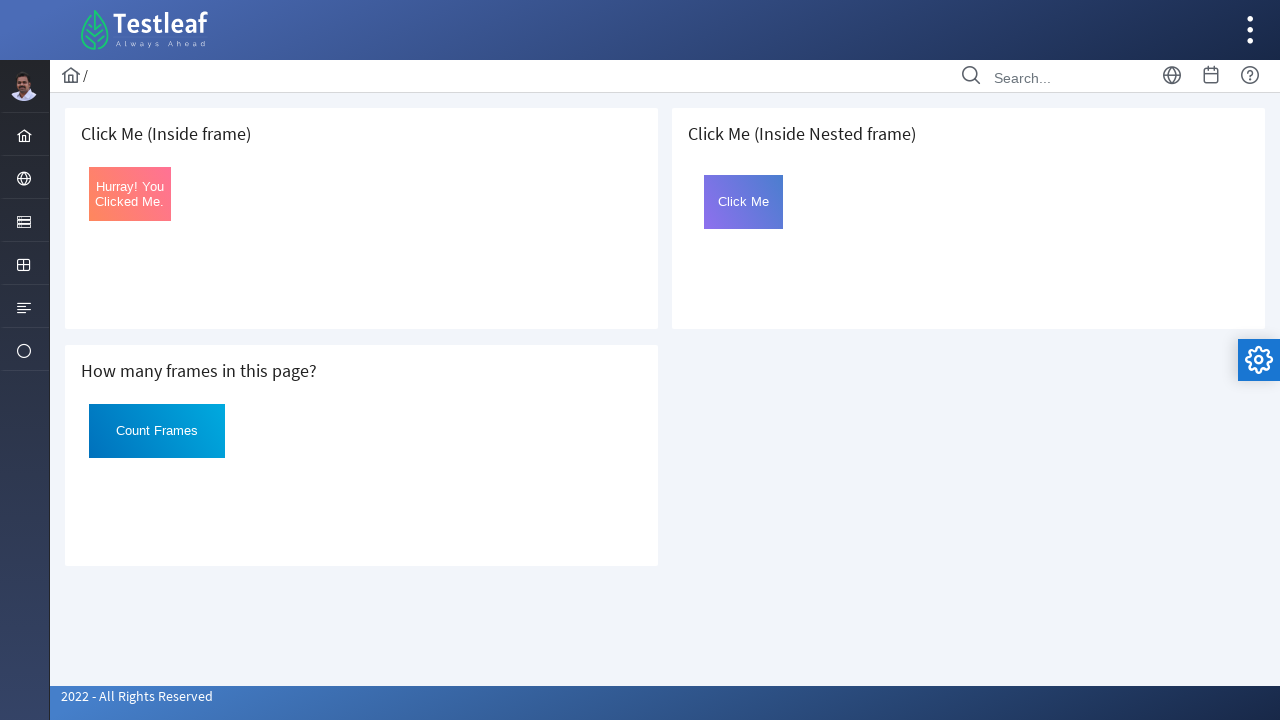

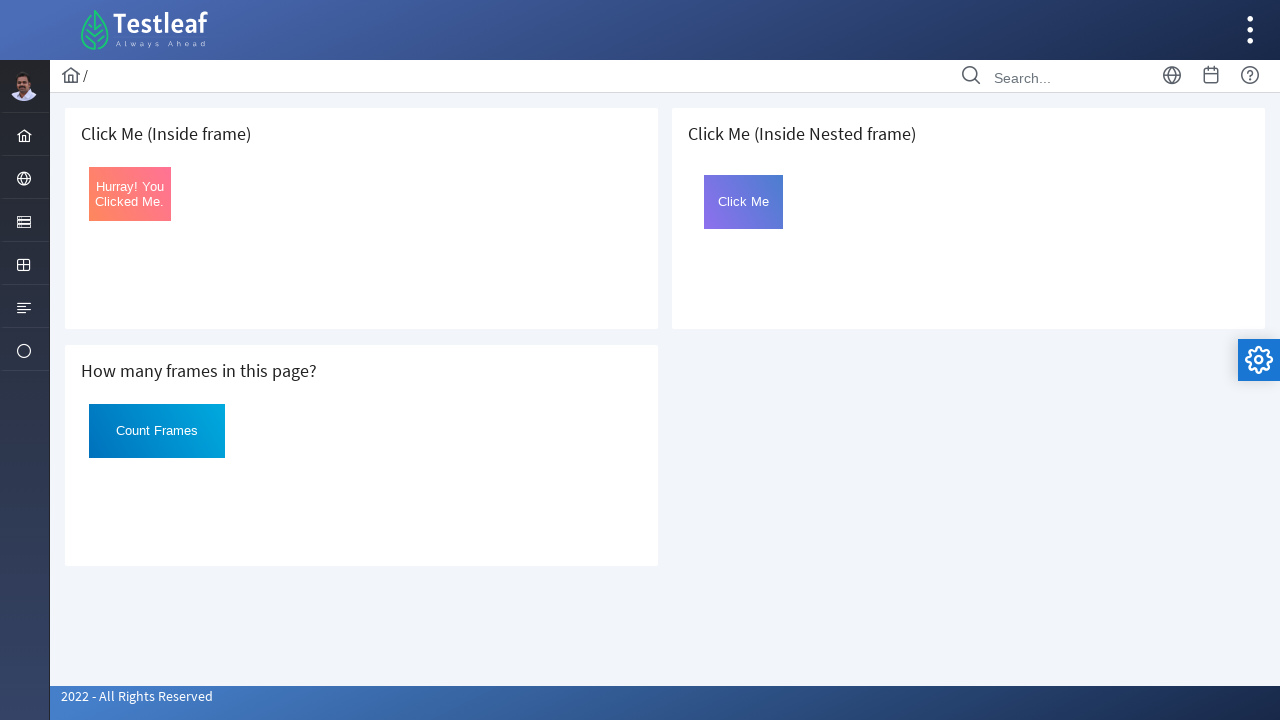